Tests un-marking todo items as complete by unchecking their checkboxes

Starting URL: https://demo.playwright.dev/todomvc

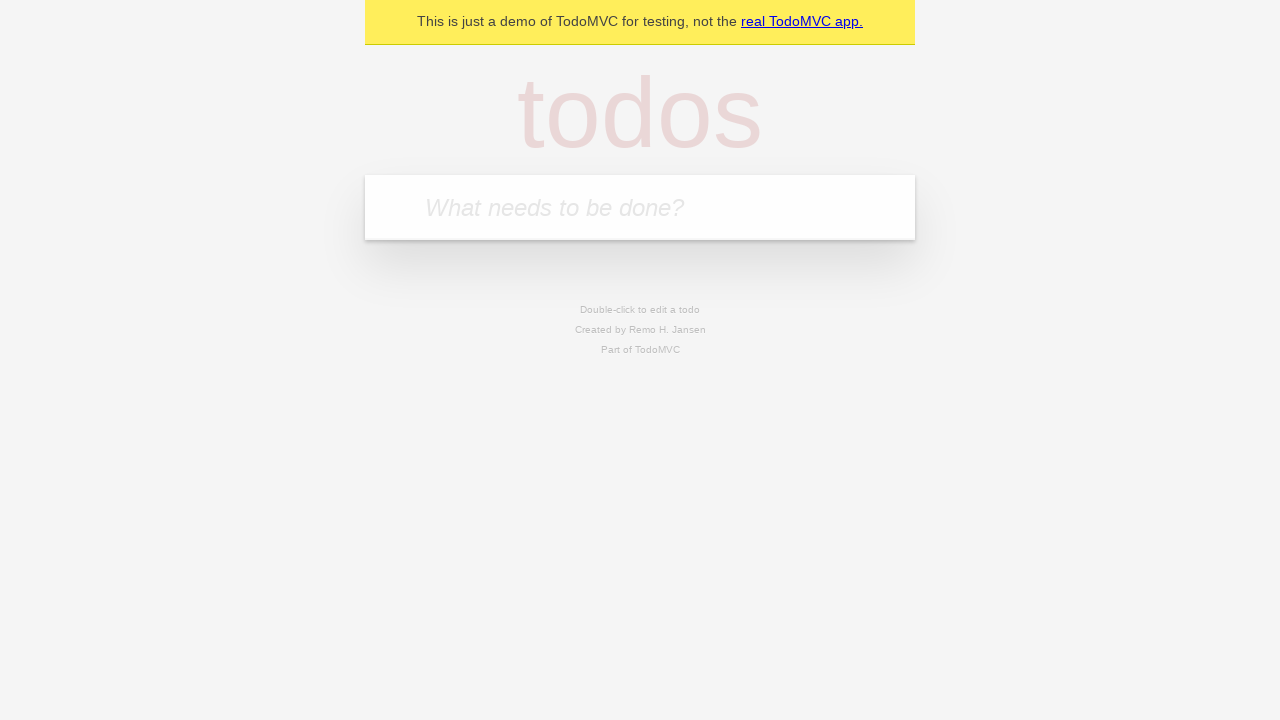

Filled todo input with 'buy some cheese' on internal:attr=[placeholder="What needs to be done?"i]
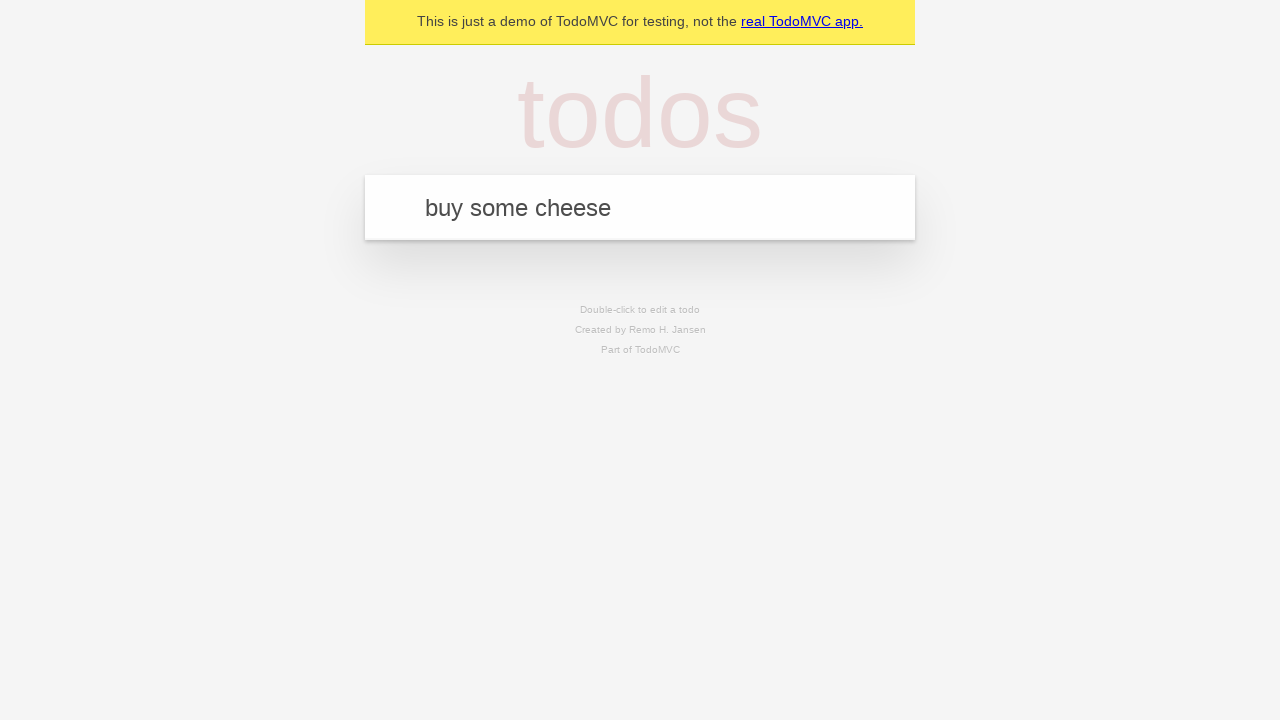

Pressed Enter to create first todo item on internal:attr=[placeholder="What needs to be done?"i]
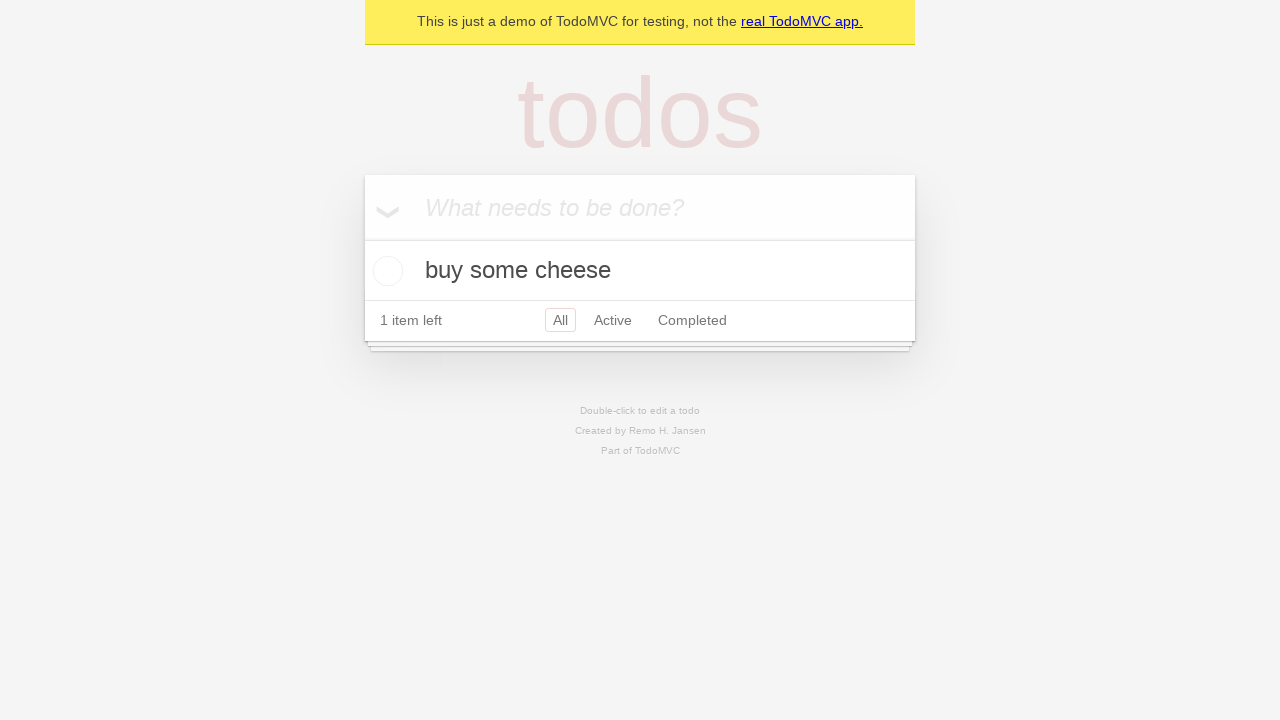

Filled todo input with 'feed the cat' on internal:attr=[placeholder="What needs to be done?"i]
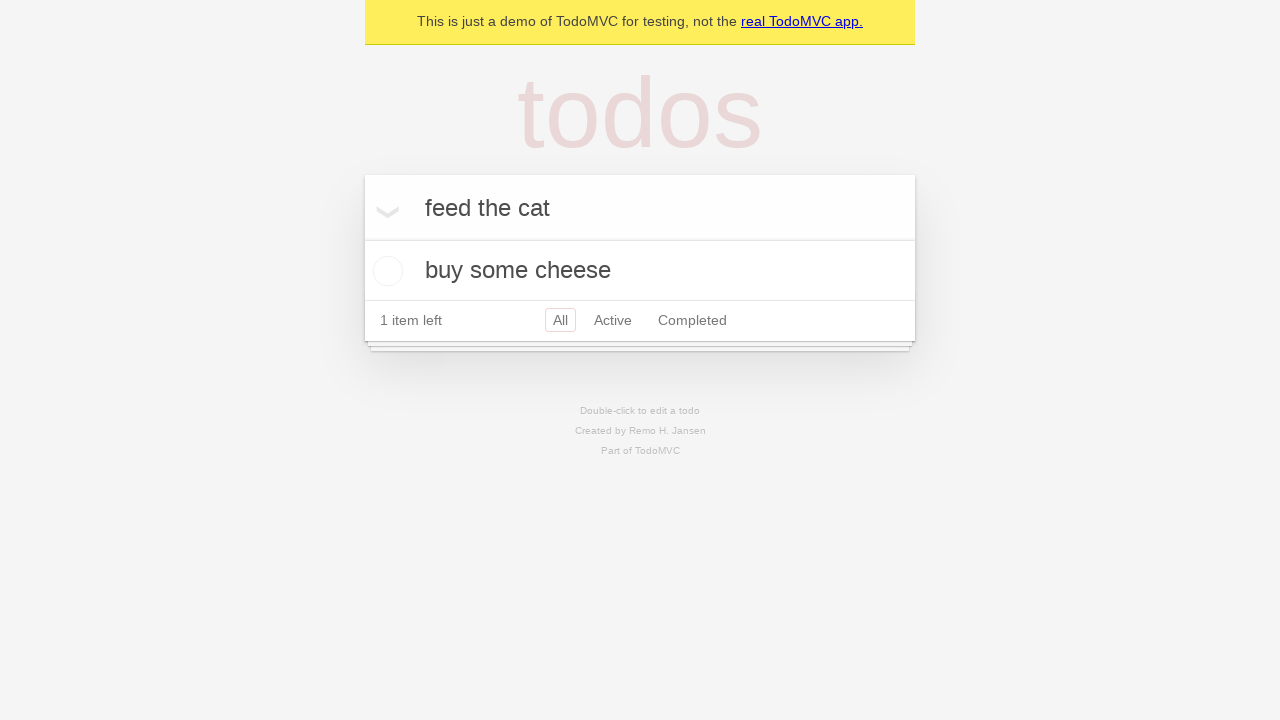

Pressed Enter to create second todo item on internal:attr=[placeholder="What needs to be done?"i]
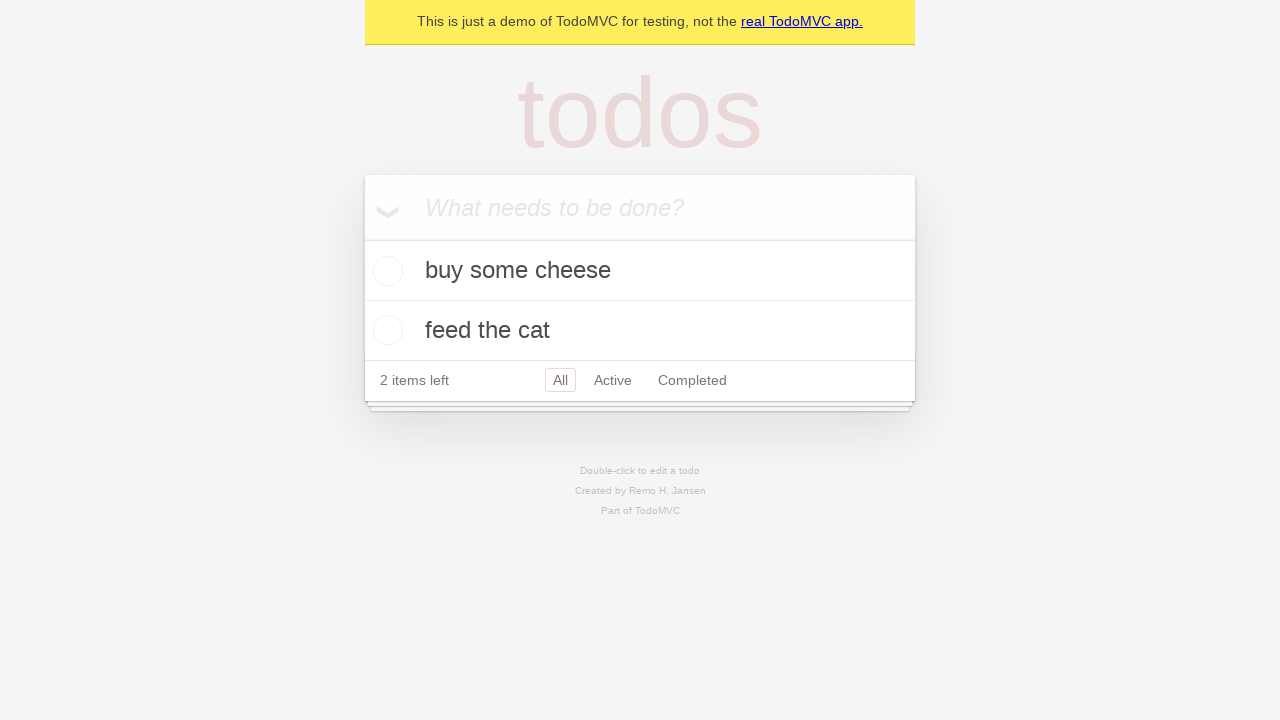

Checked the first todo item checkbox at (385, 271) on internal:testid=[data-testid="todo-item"s] >> nth=0 >> internal:role=checkbox
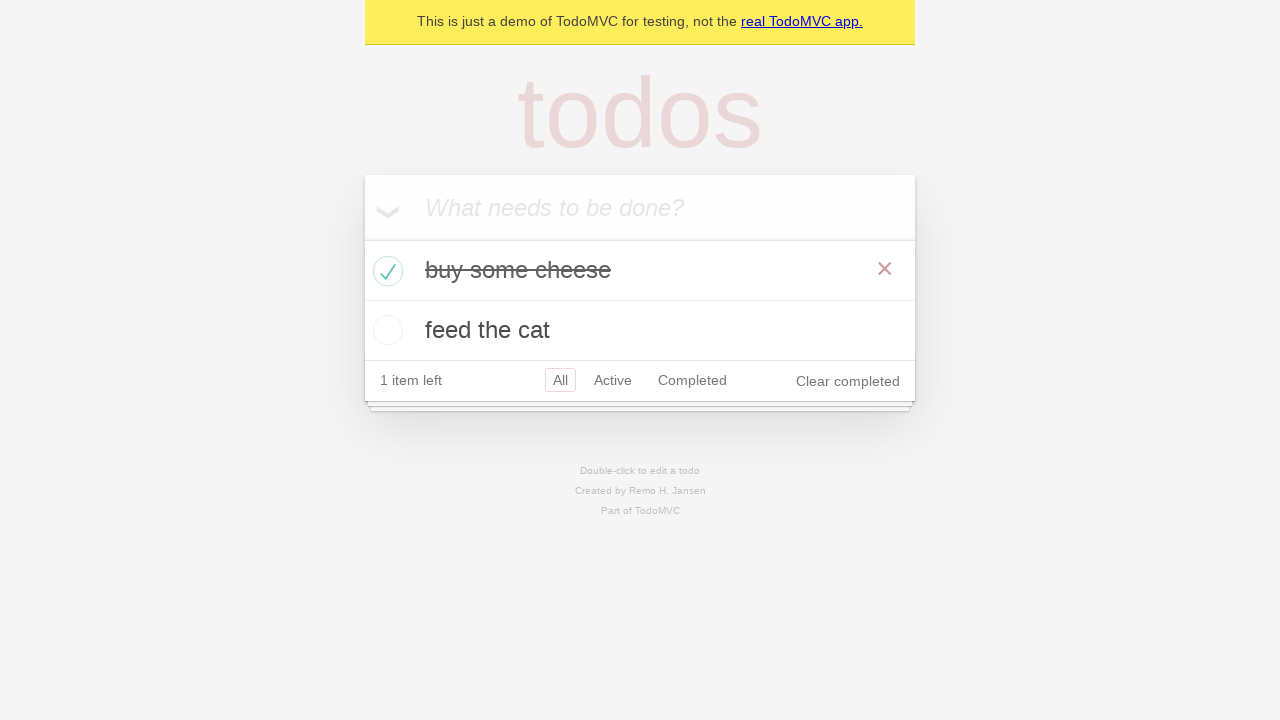

Unchecked the first todo item checkbox to mark as incomplete at (385, 271) on internal:testid=[data-testid="todo-item"s] >> nth=0 >> internal:role=checkbox
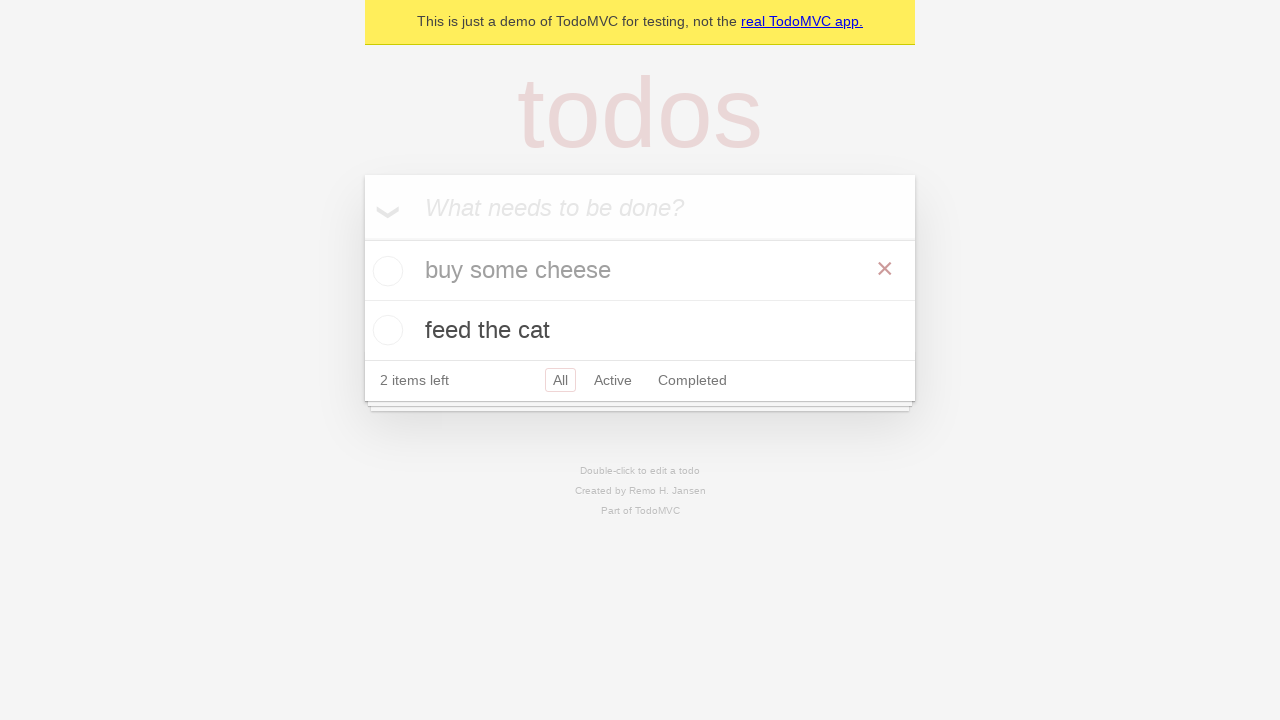

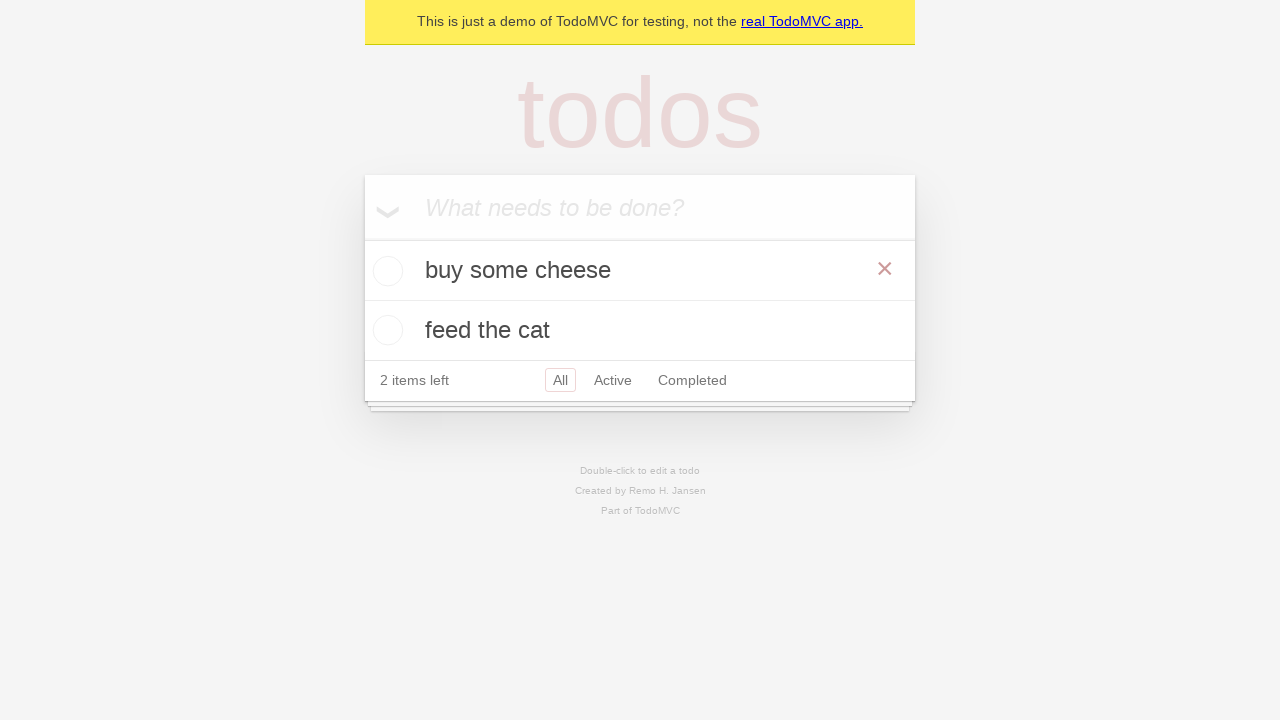